Tests different types of JavaScript alerts (simple alert, confirm dialog, and prompt) by triggering each and interacting with them

Starting URL: https://www.hyrtutorials.com/p/alertsdemo.html

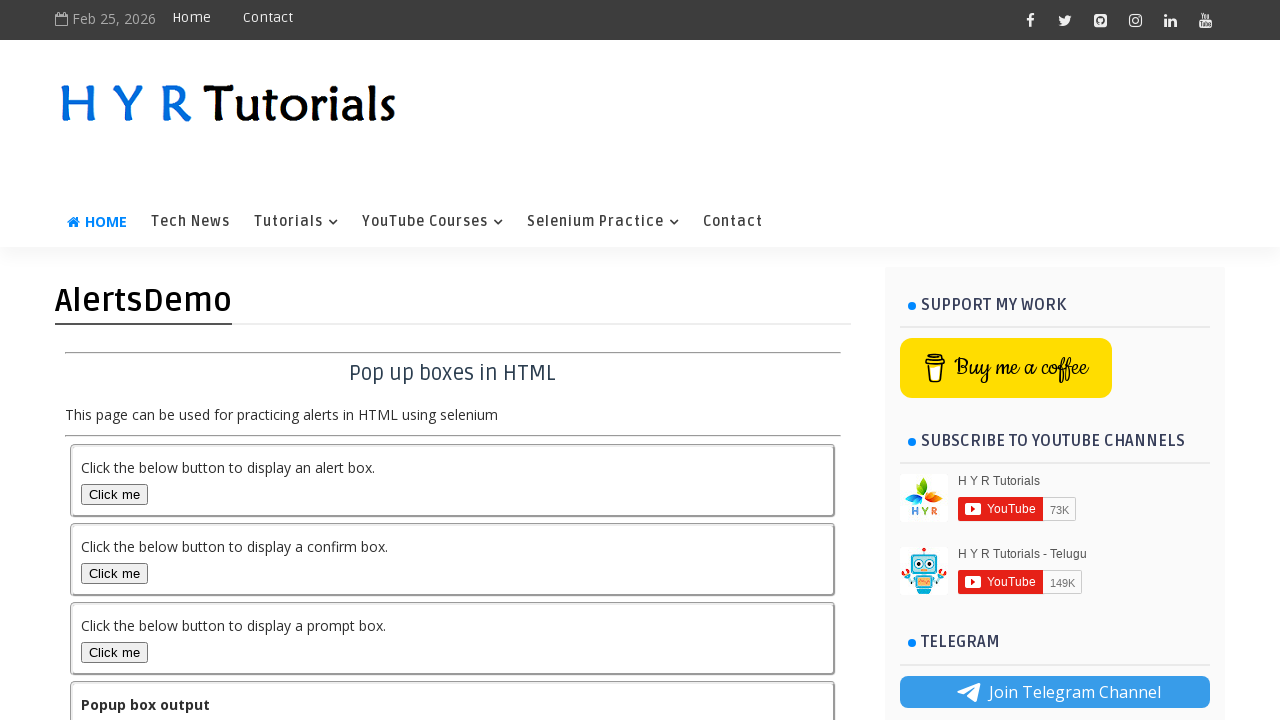

Clicked button to trigger simple alert at (114, 494) on #alertBox
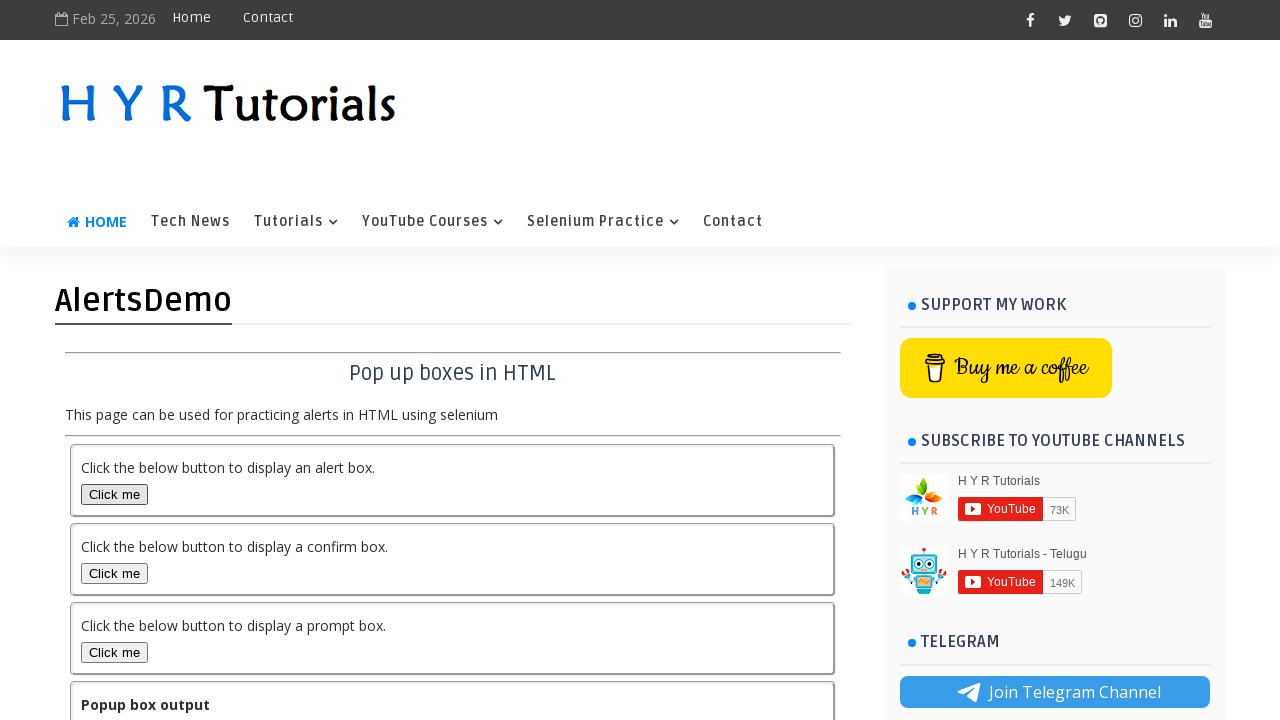

Set up listener to accept alert dialog
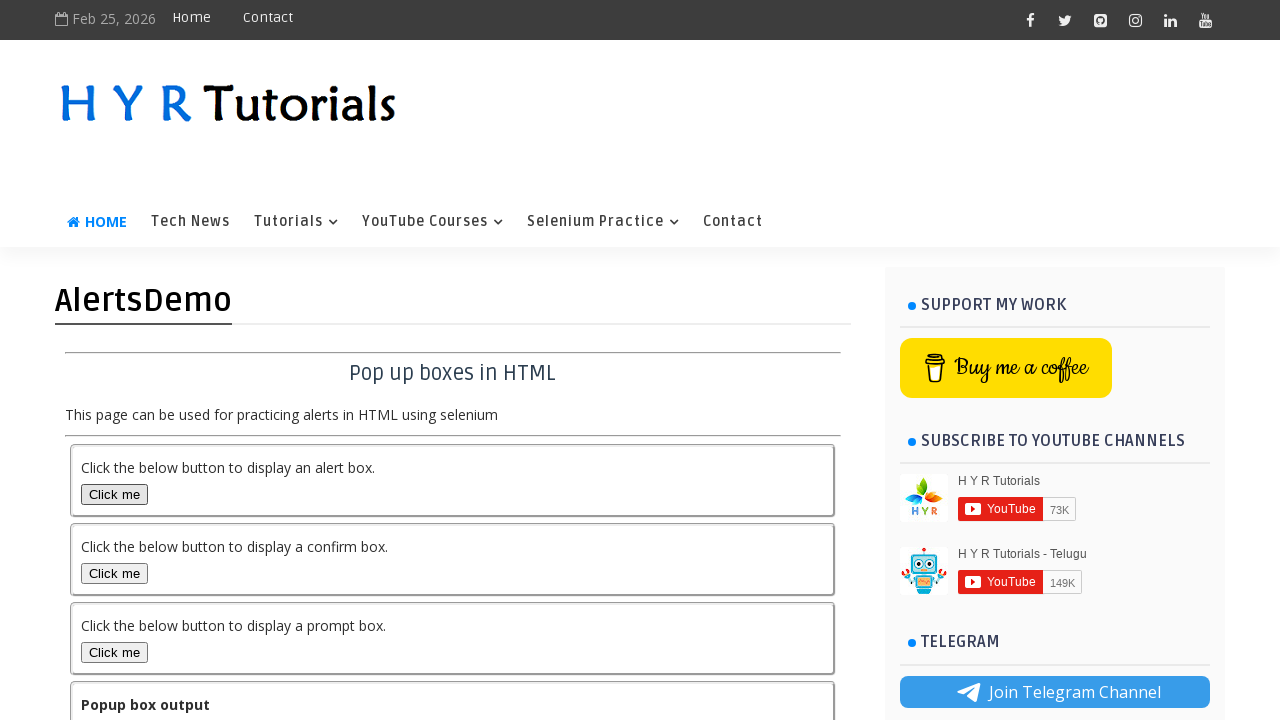

Clicked button to trigger confirm dialog at (114, 573) on #confirmBox
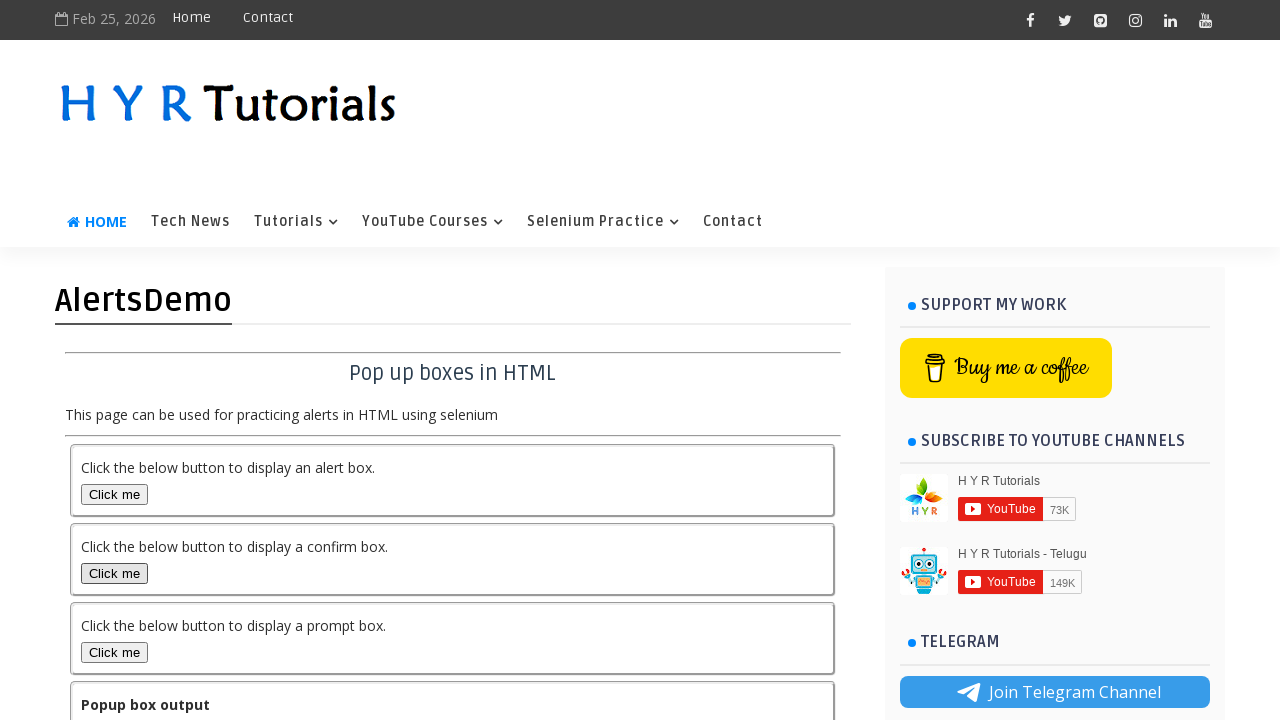

Set up listener to dismiss confirm dialog
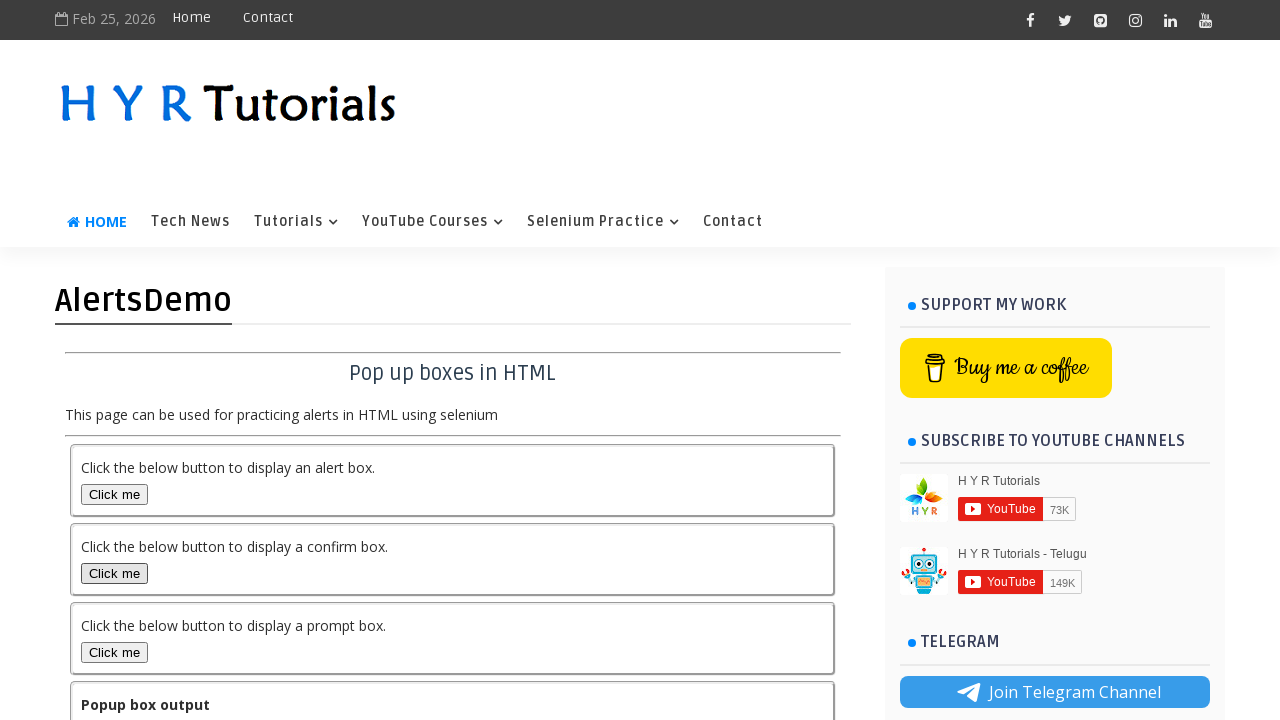

Clicked button to trigger prompt dialog at (114, 652) on #promptBox
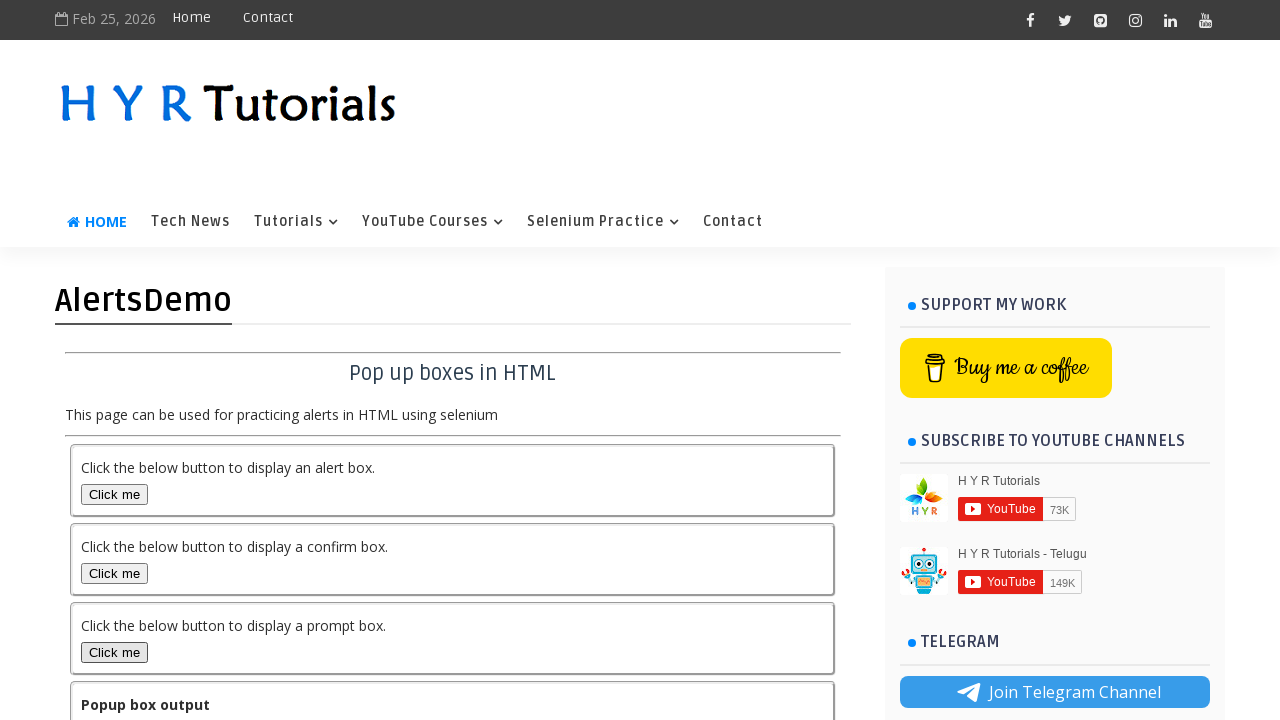

Set up listener to accept prompt dialog with text 'bharathan'
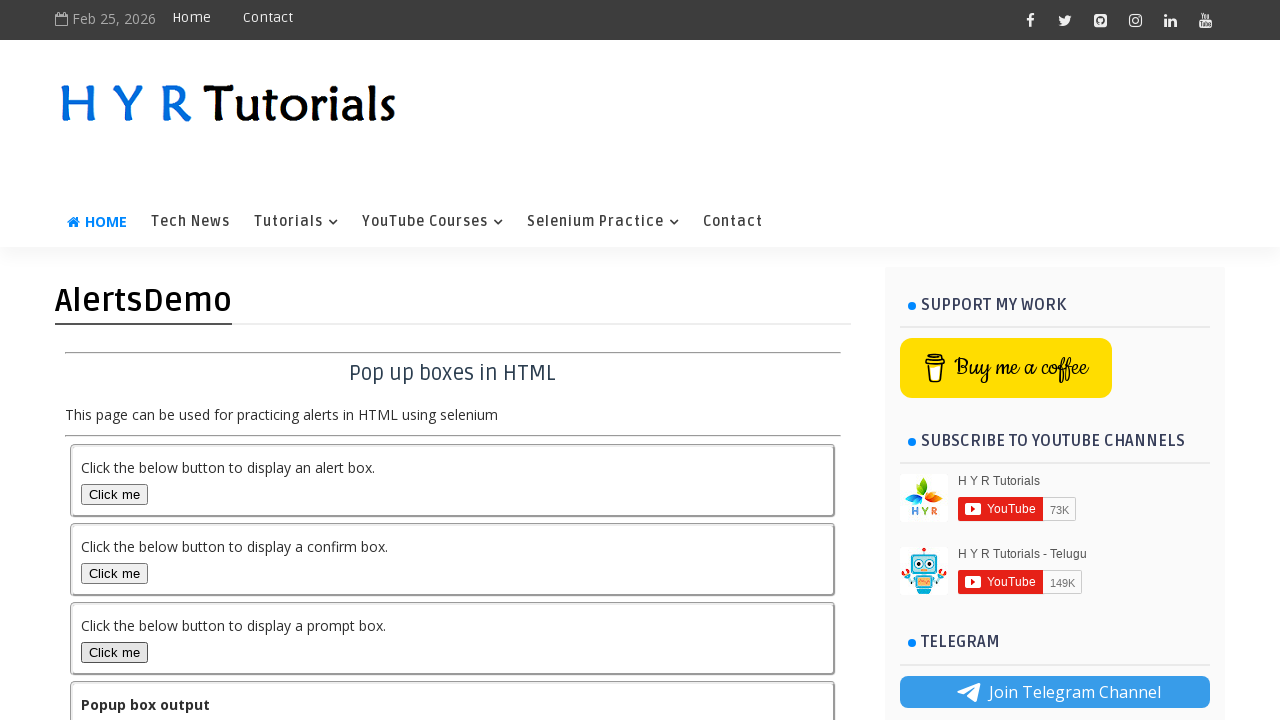

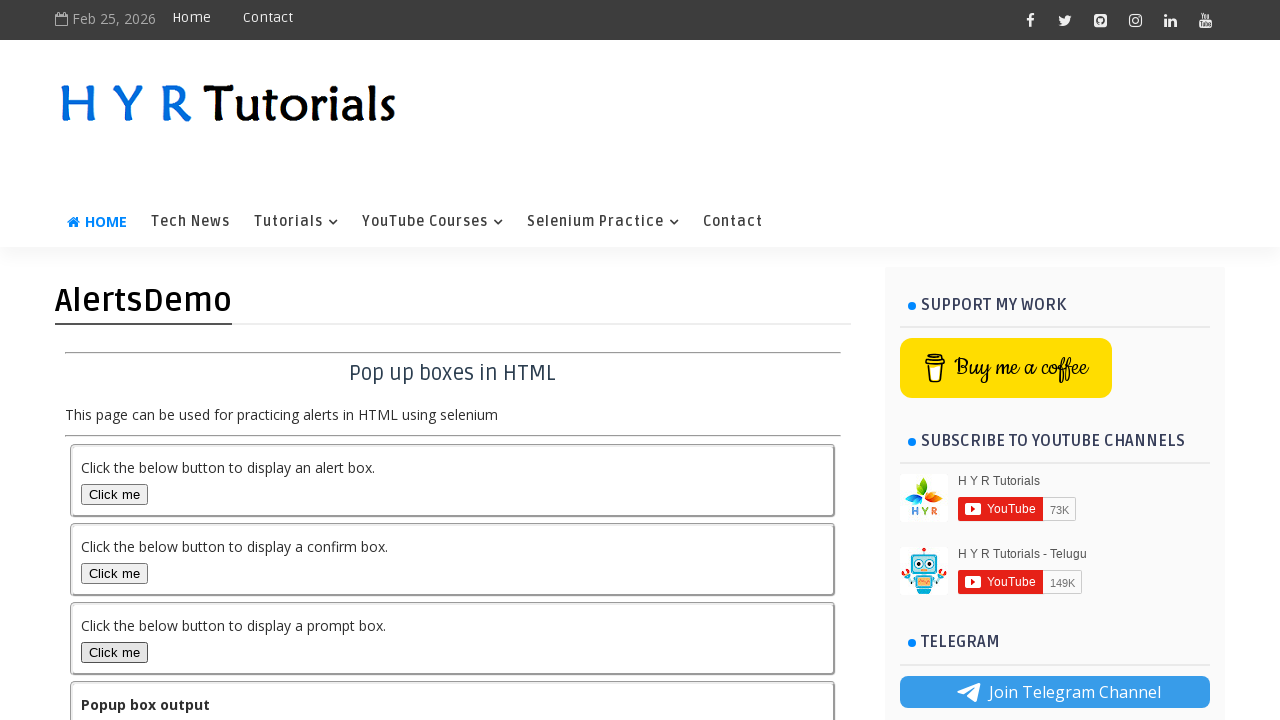